Navigates to OrangeHRM website and checks the visibility of form submit button and menu link elements

Starting URL: https://www.orangehrm.com/

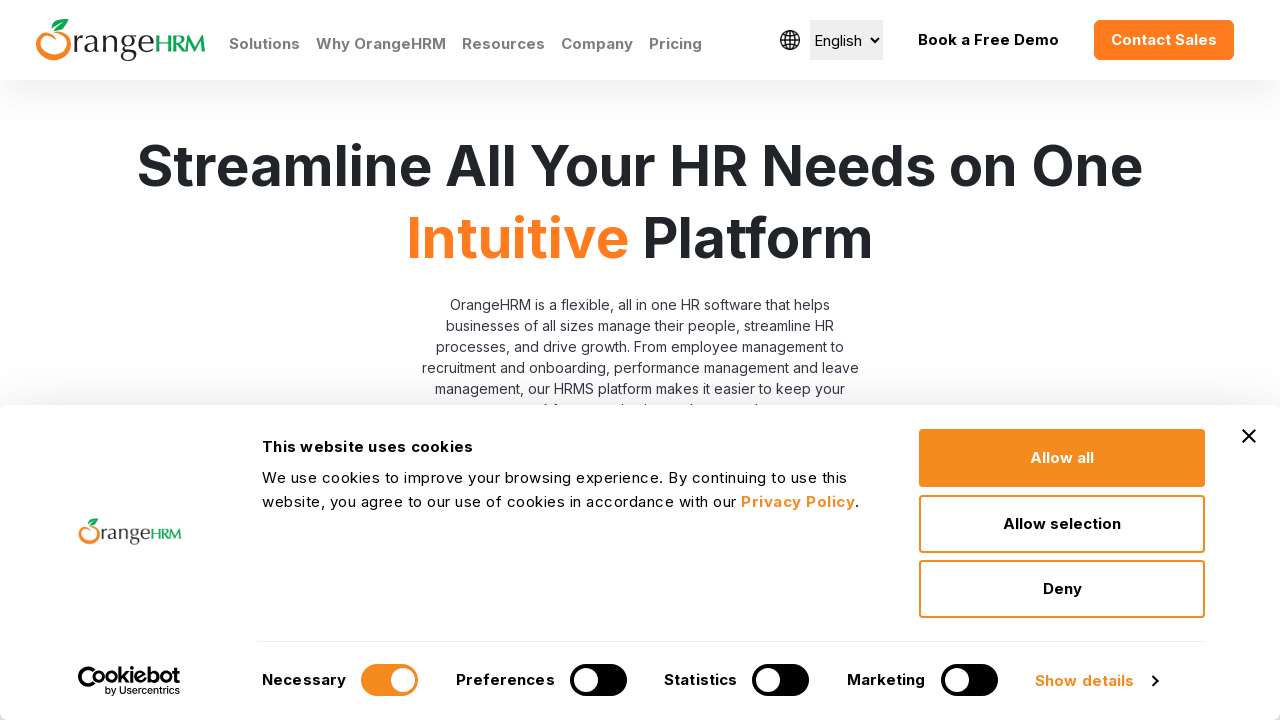

Navigated to https://www.orangehrm.com/
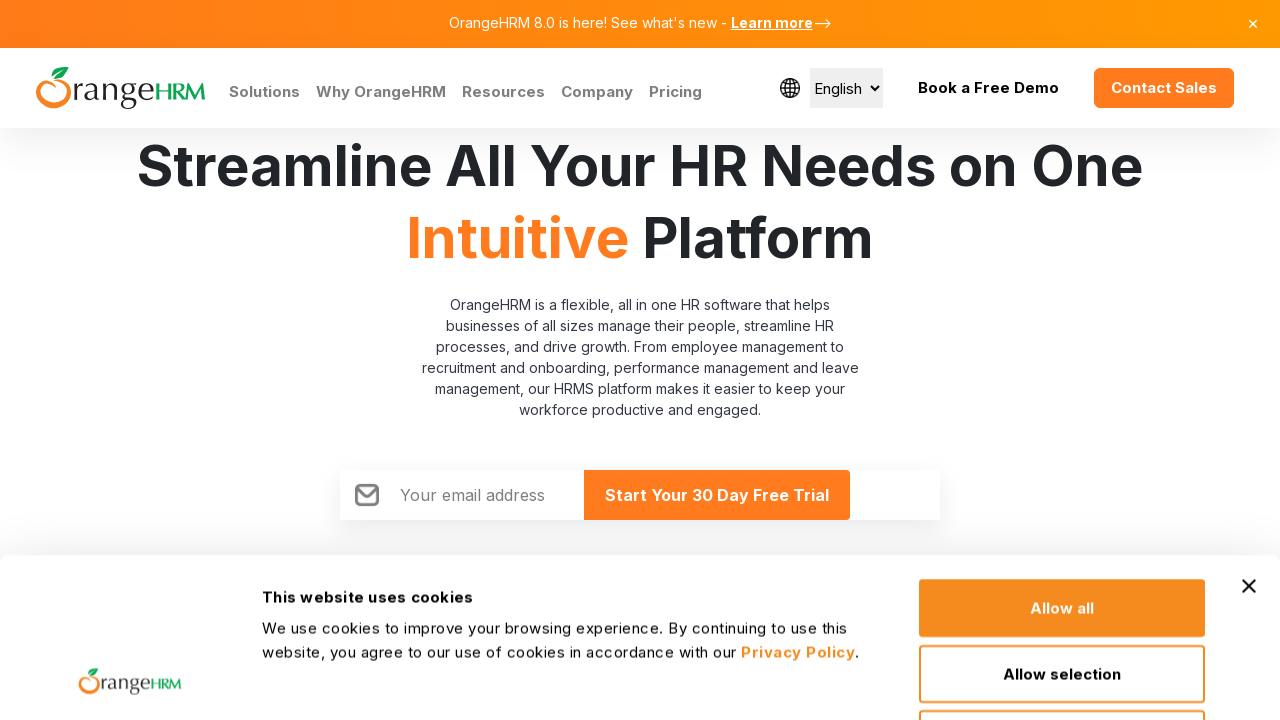

Located form submit button element
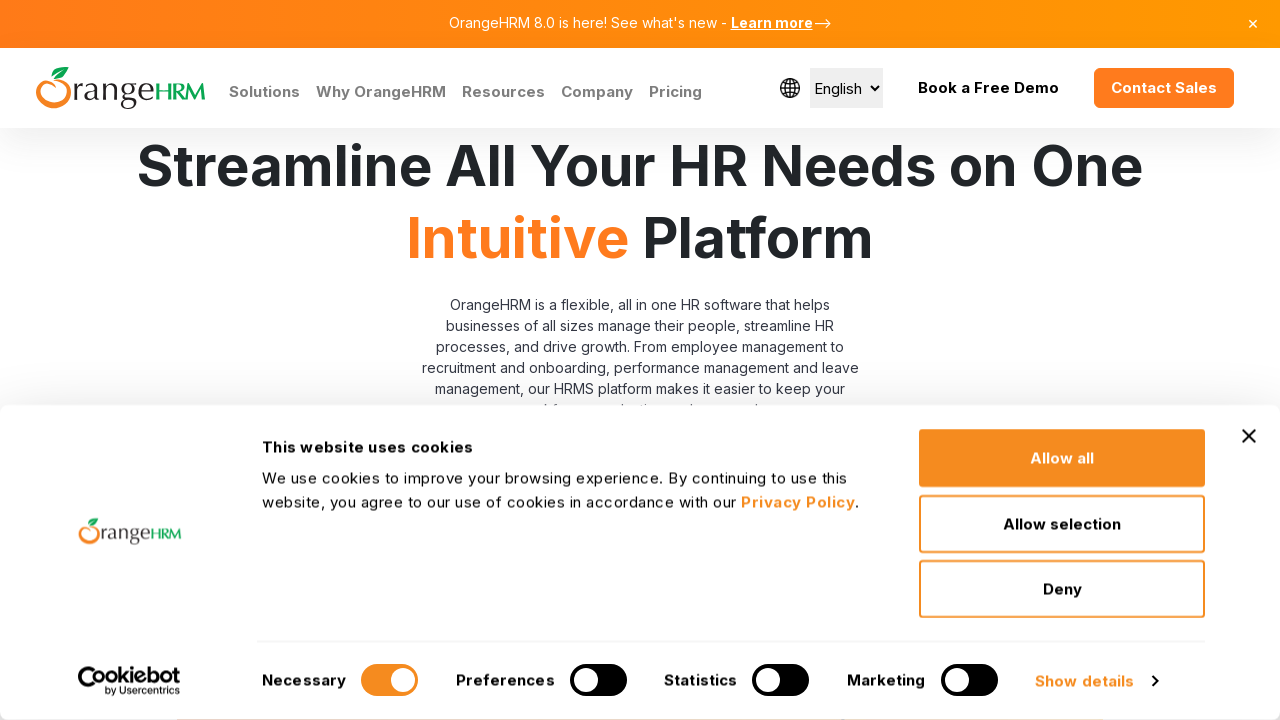

Checked visibility of form submit button: False
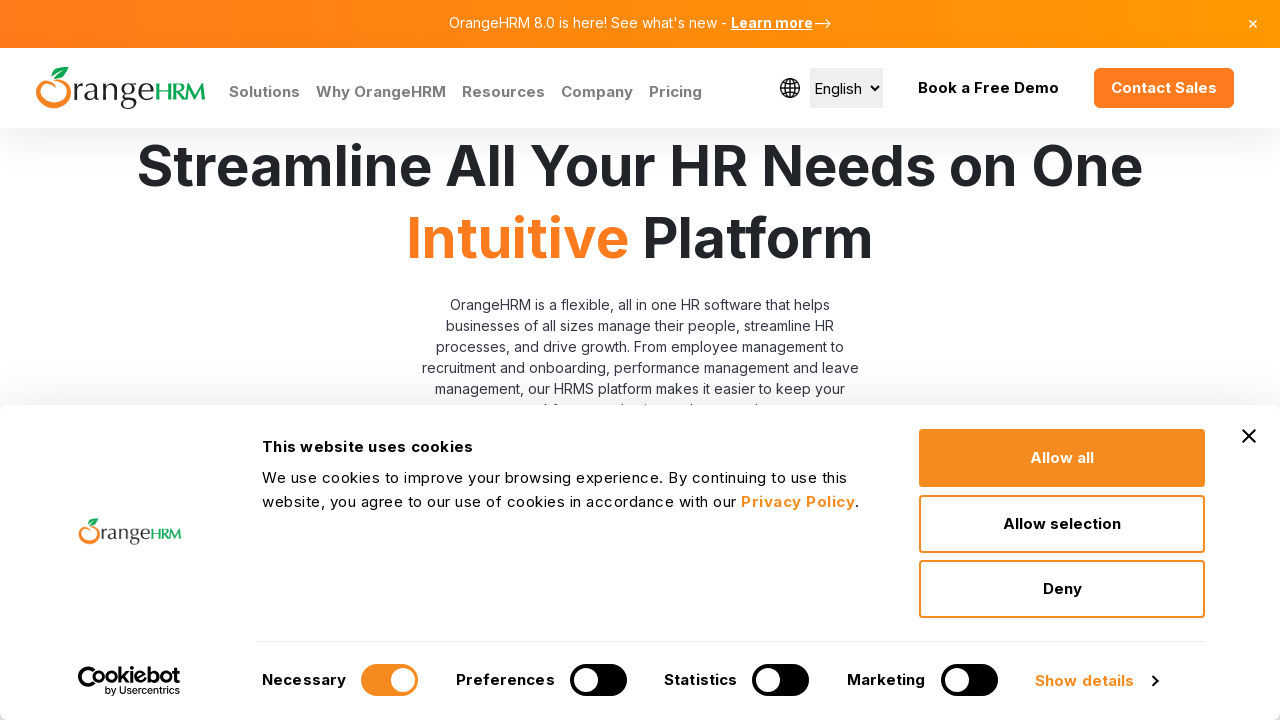

Located menu link element
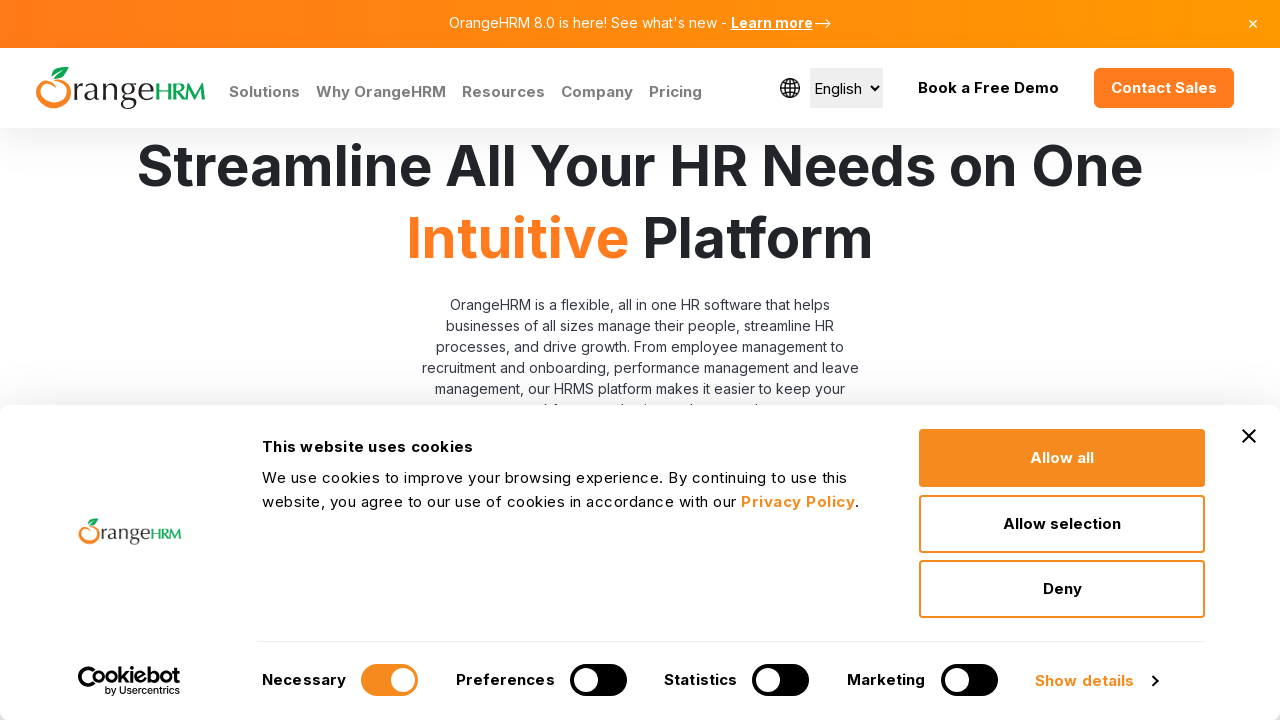

Checked visibility of menu link: False
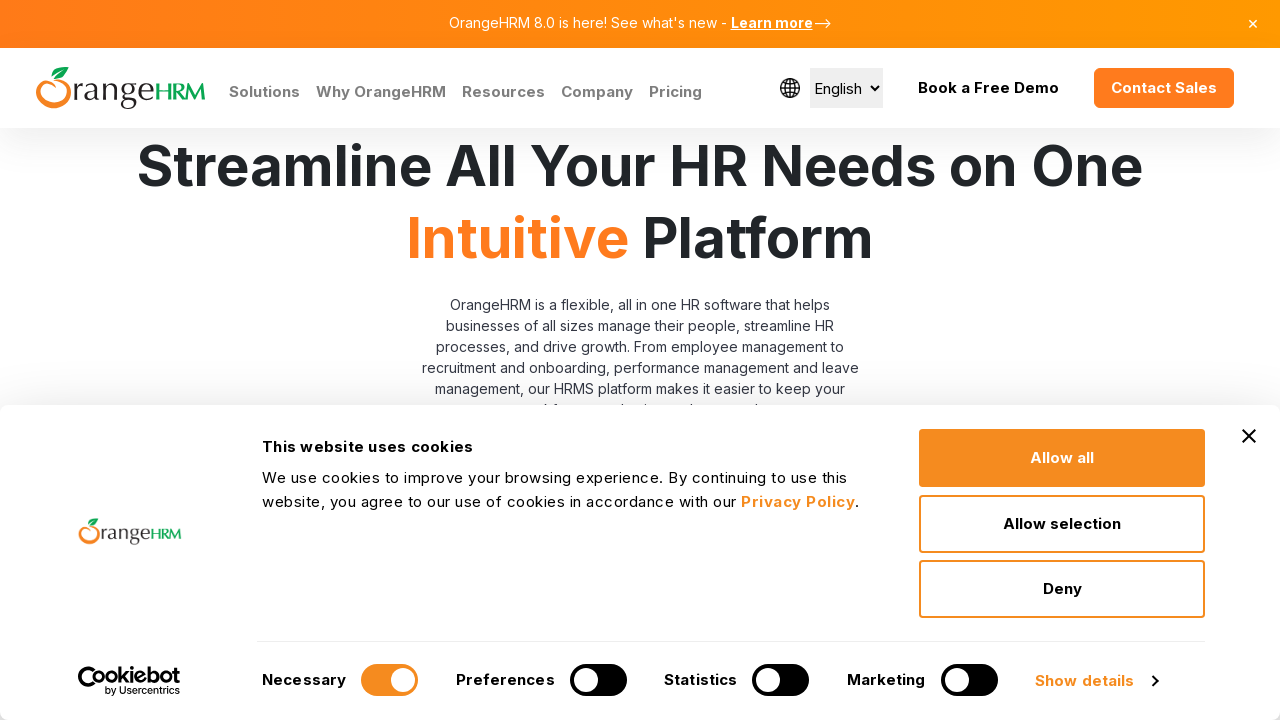

Assertion failed: no elements are visible
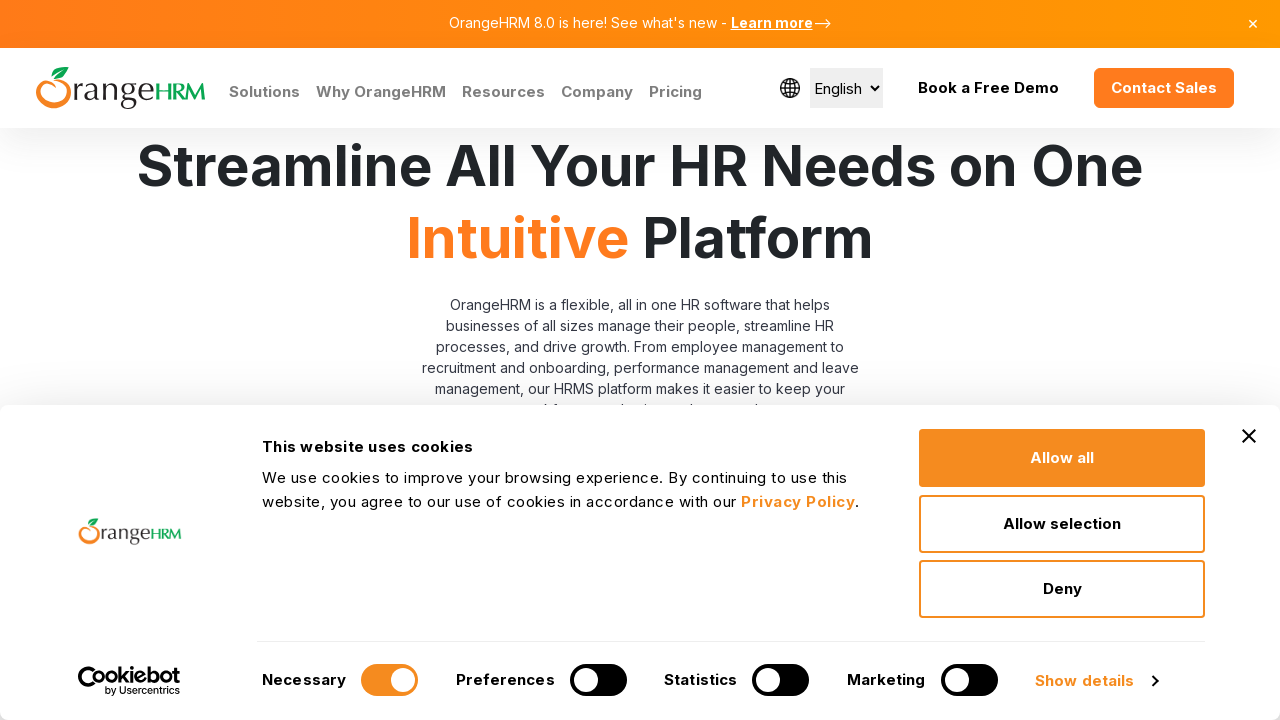

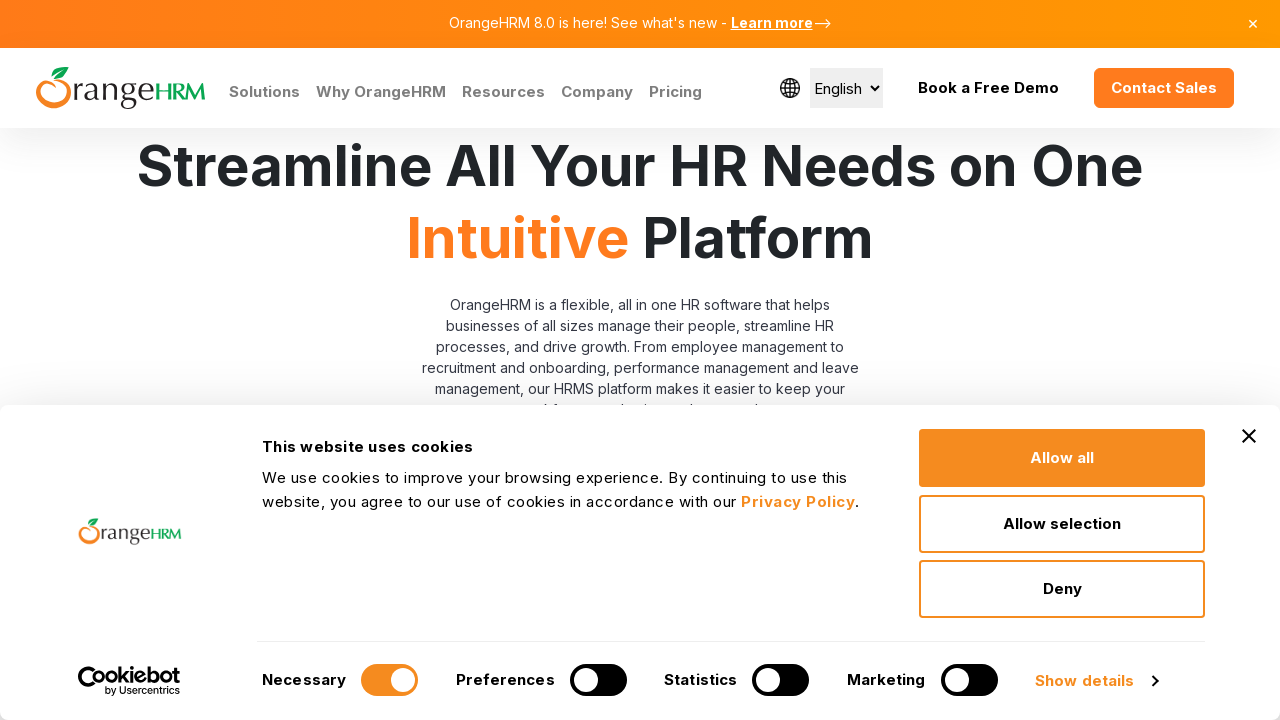